Tests scrolling to an element and performing mouse hover action, then clicking a link that appears on hover

Starting URL: https://rahulshettyacademy.com/AutomationPractice

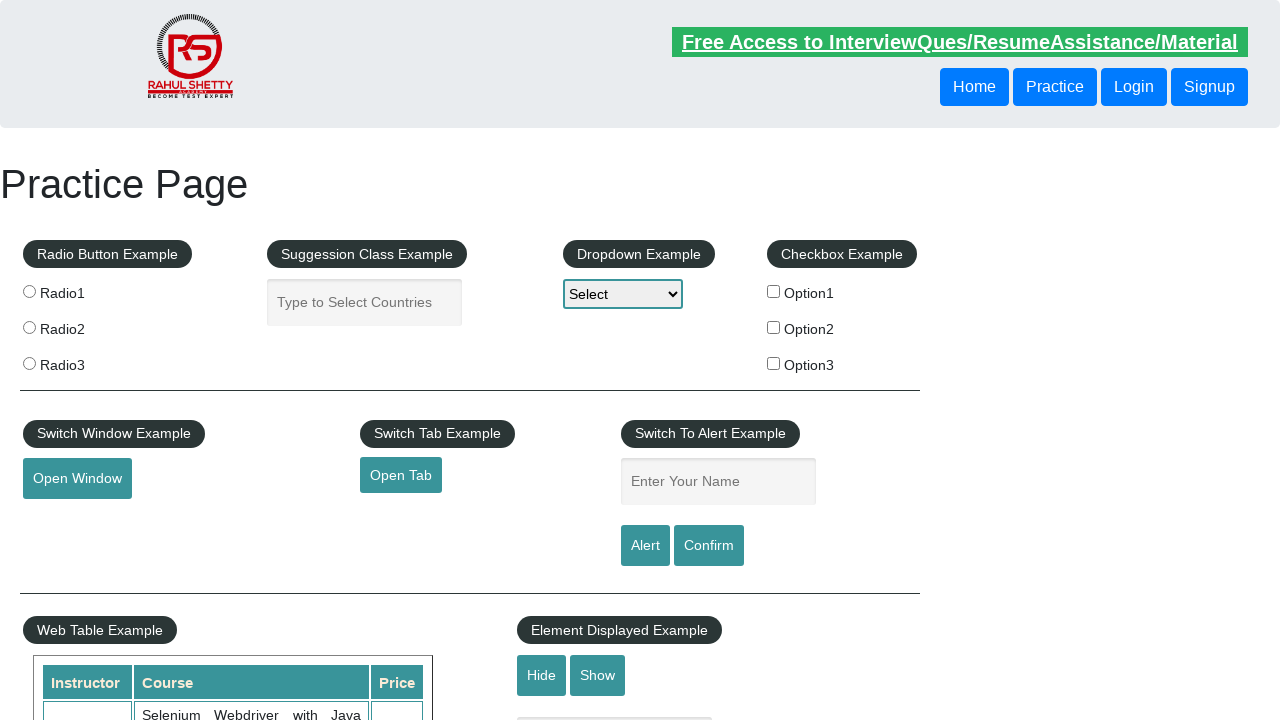

Scrolled to mouse hover element
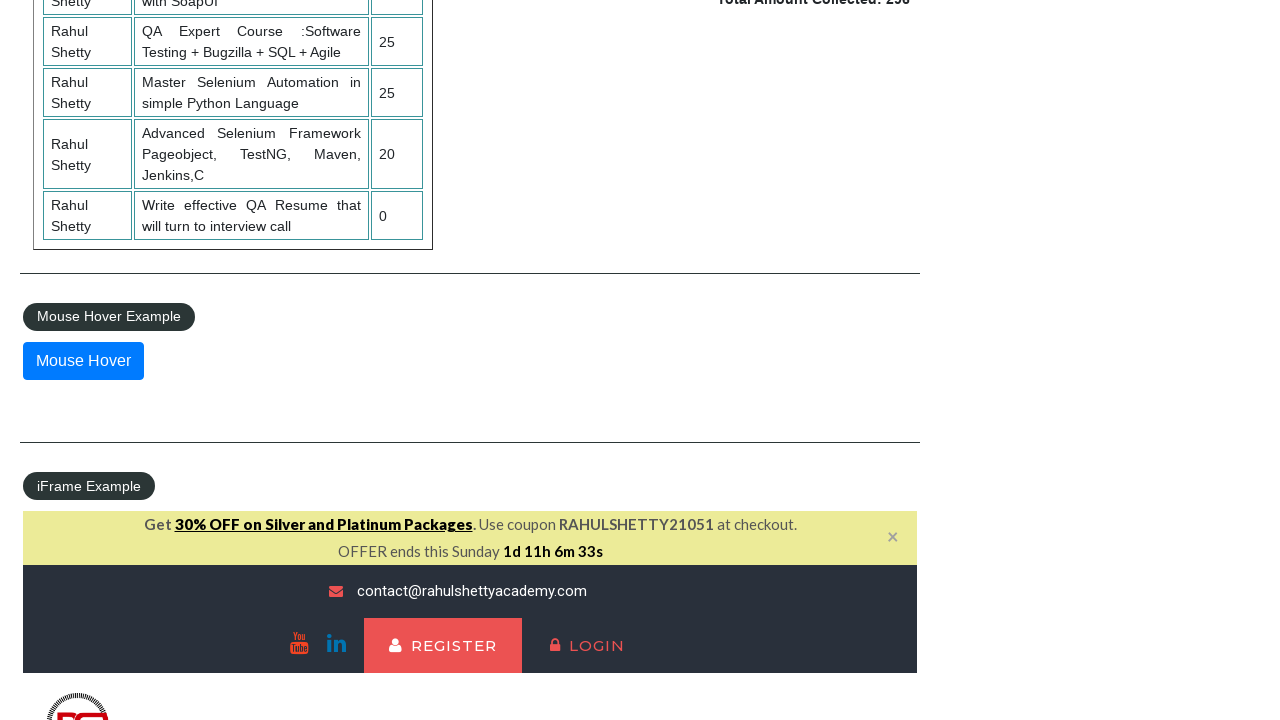

Performed mouse hover action on element to reveal dropdown at (83, 361) on #mousehover
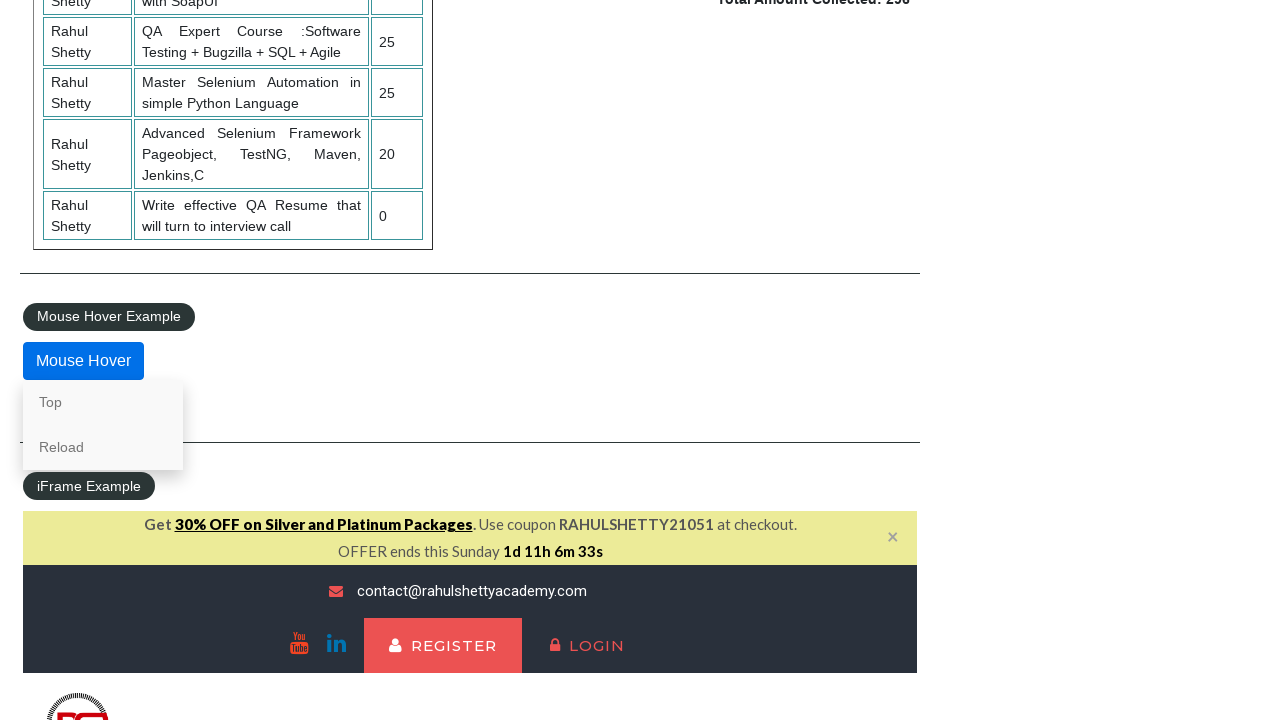

Clicked 'Top' link that appeared on hover at (103, 402) on a:text('Top')
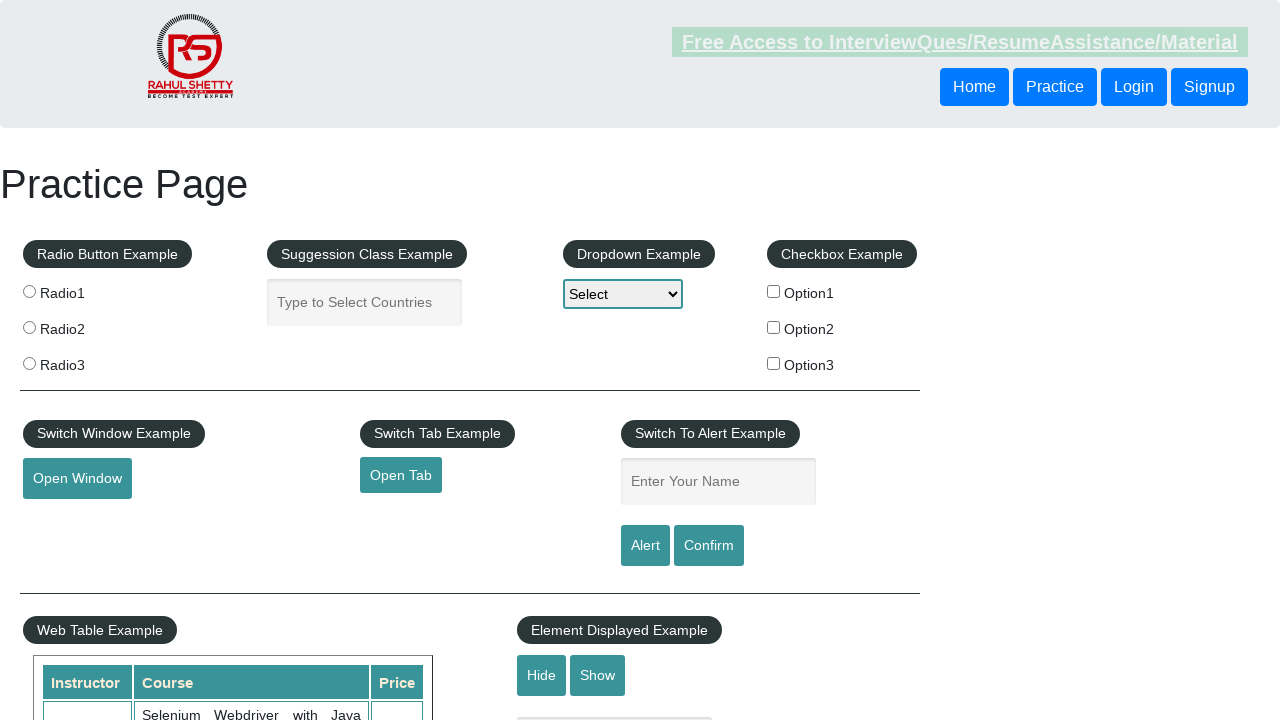

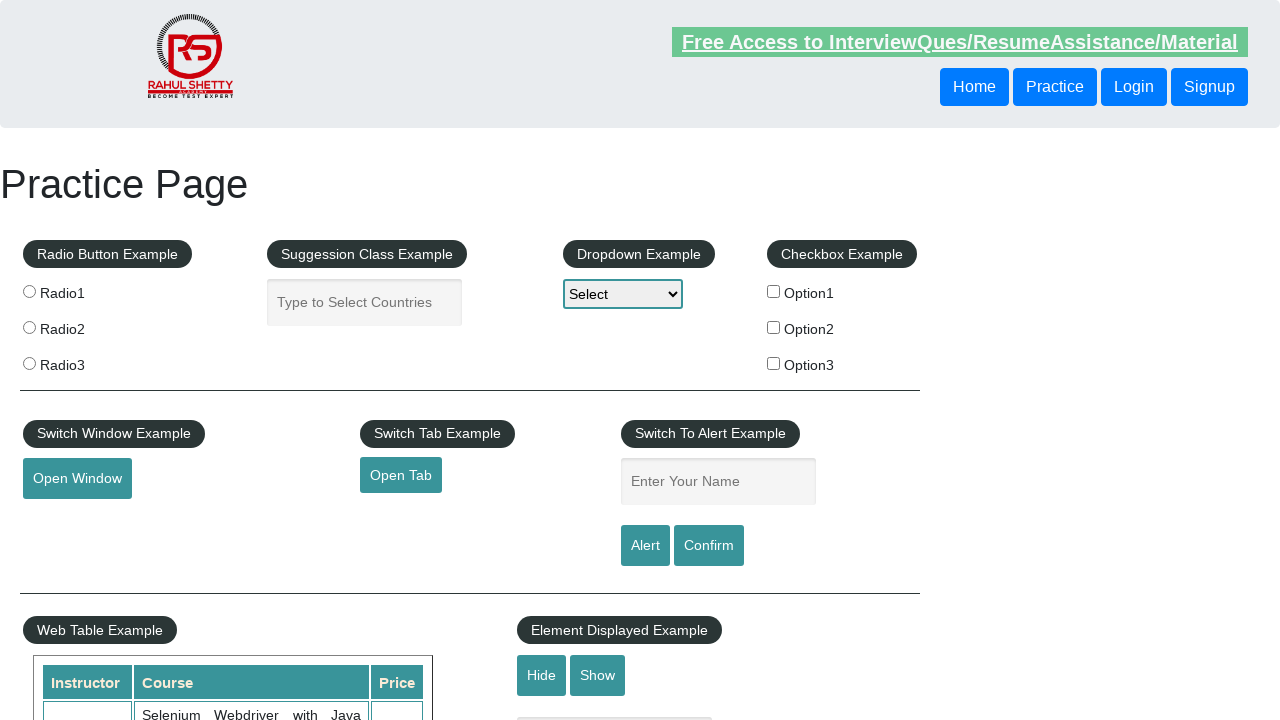